Tests the DEMOQA website text box form by filling in user details with a valid email and verifying the submitted email is displayed correctly

Starting URL: https://demoqa.com/

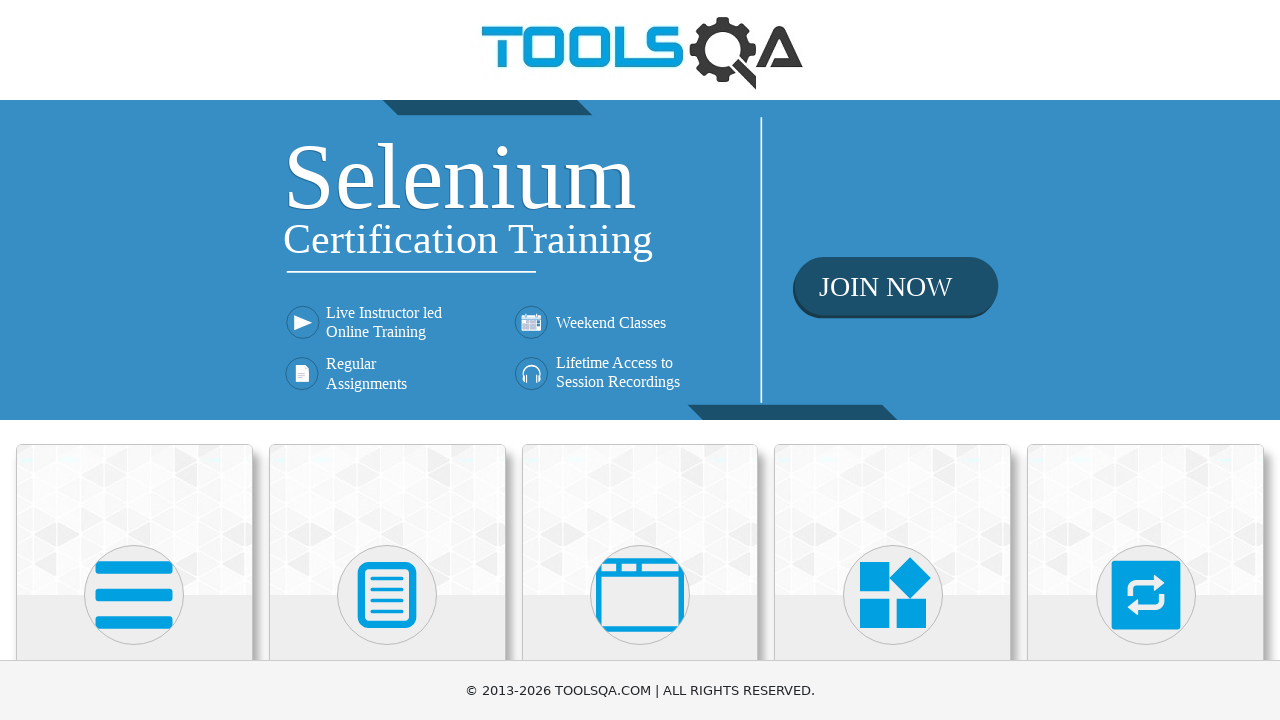

Waited for page to fully load
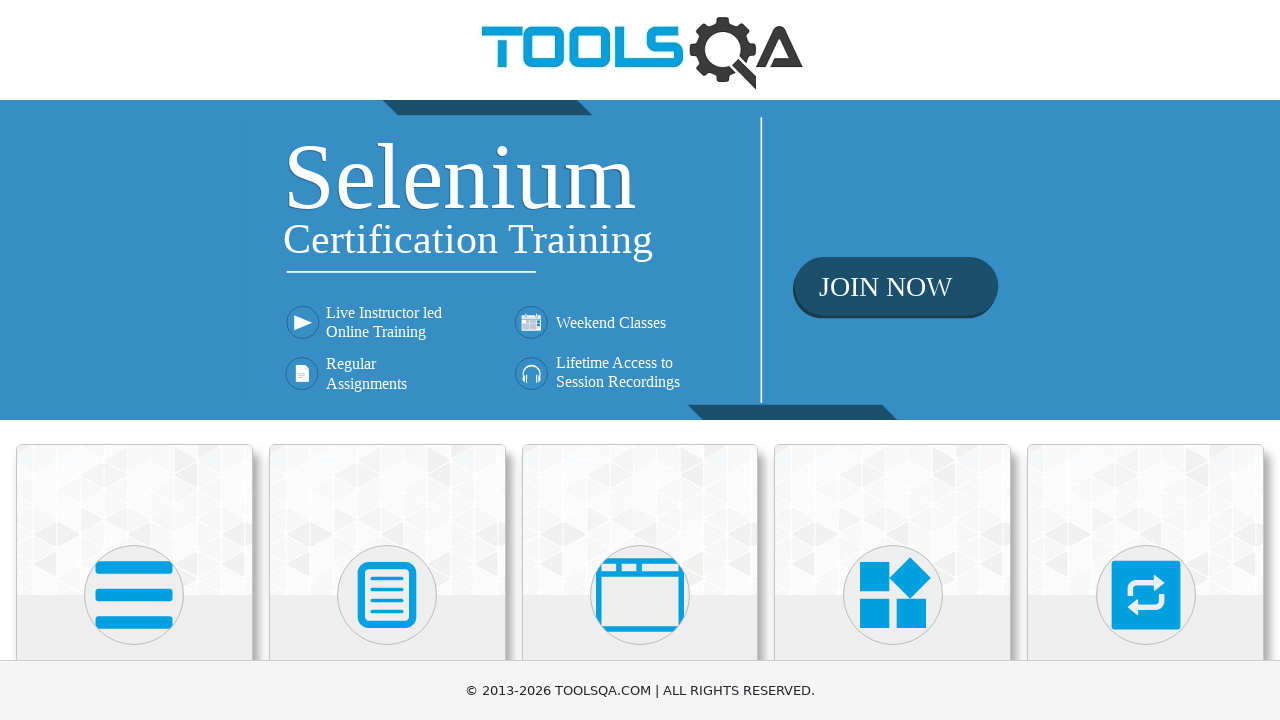

Clicked on Elements card at (134, 360) on xpath=//h5[normalize-space()="Elements"]
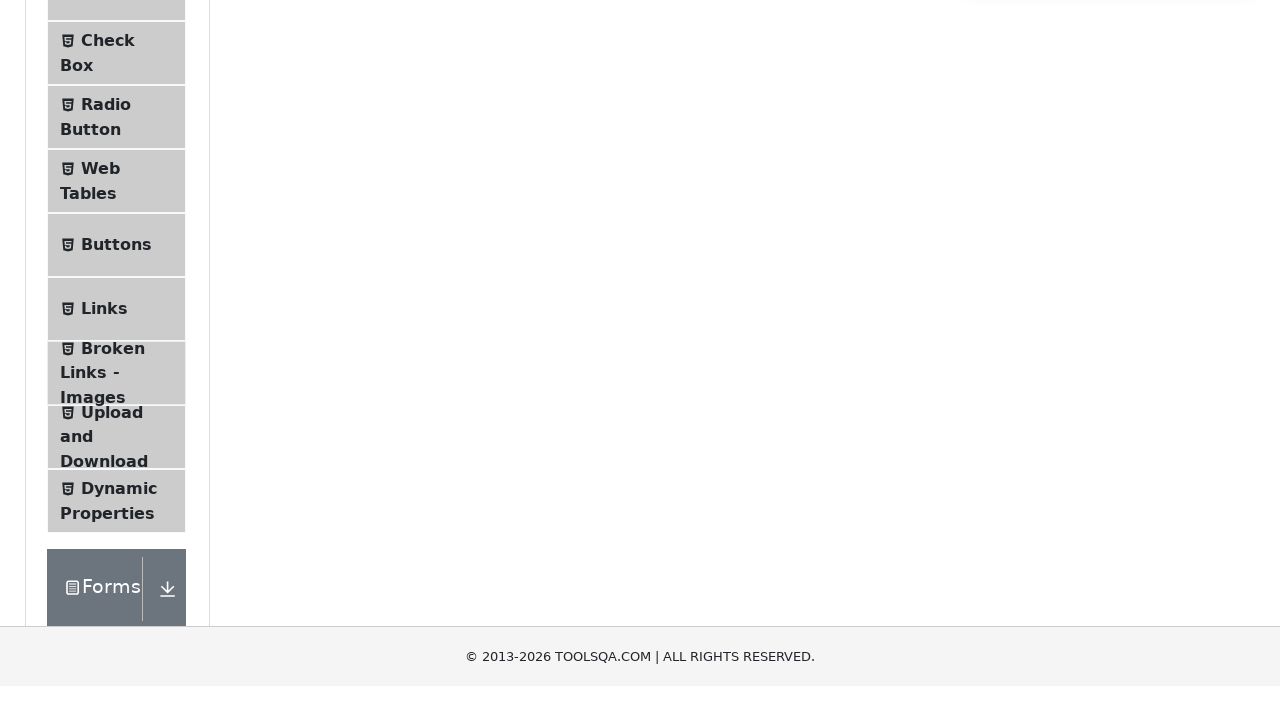

Clicked on Text Box menu item at (119, 261) on text=Text Box
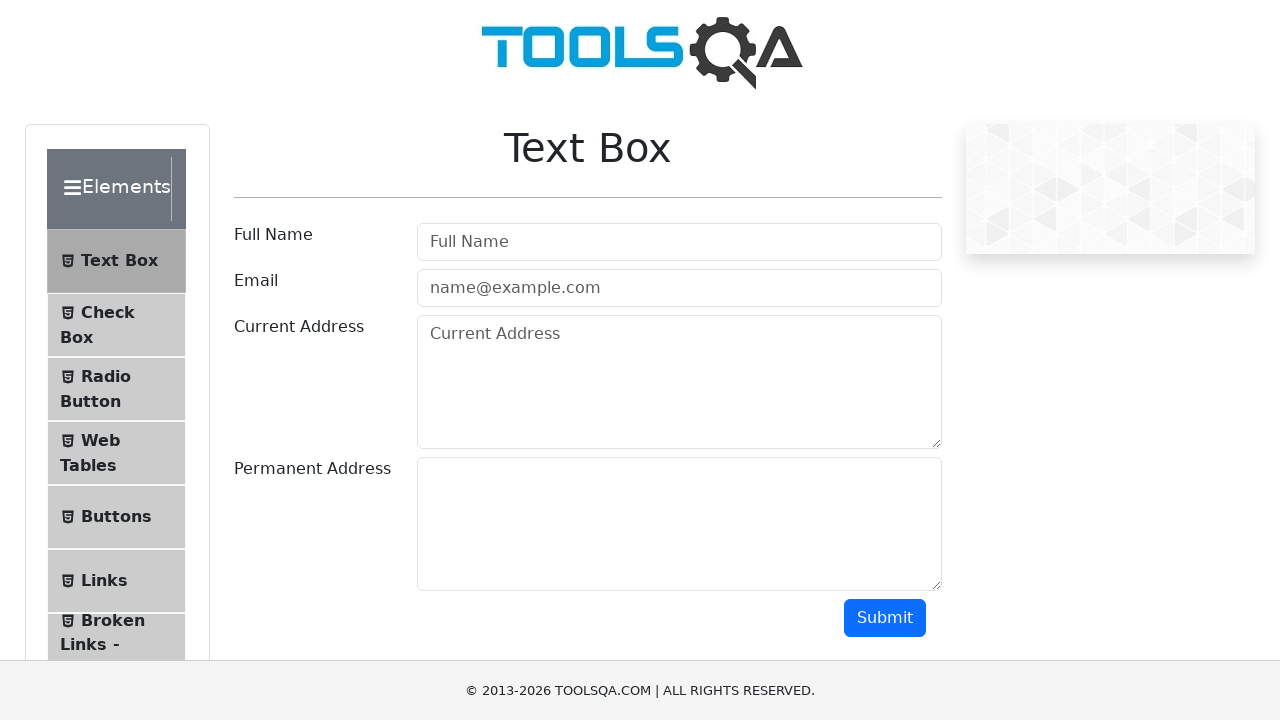

Filled in user name as 'Venkat' on xpath=//input[@id="userName"]
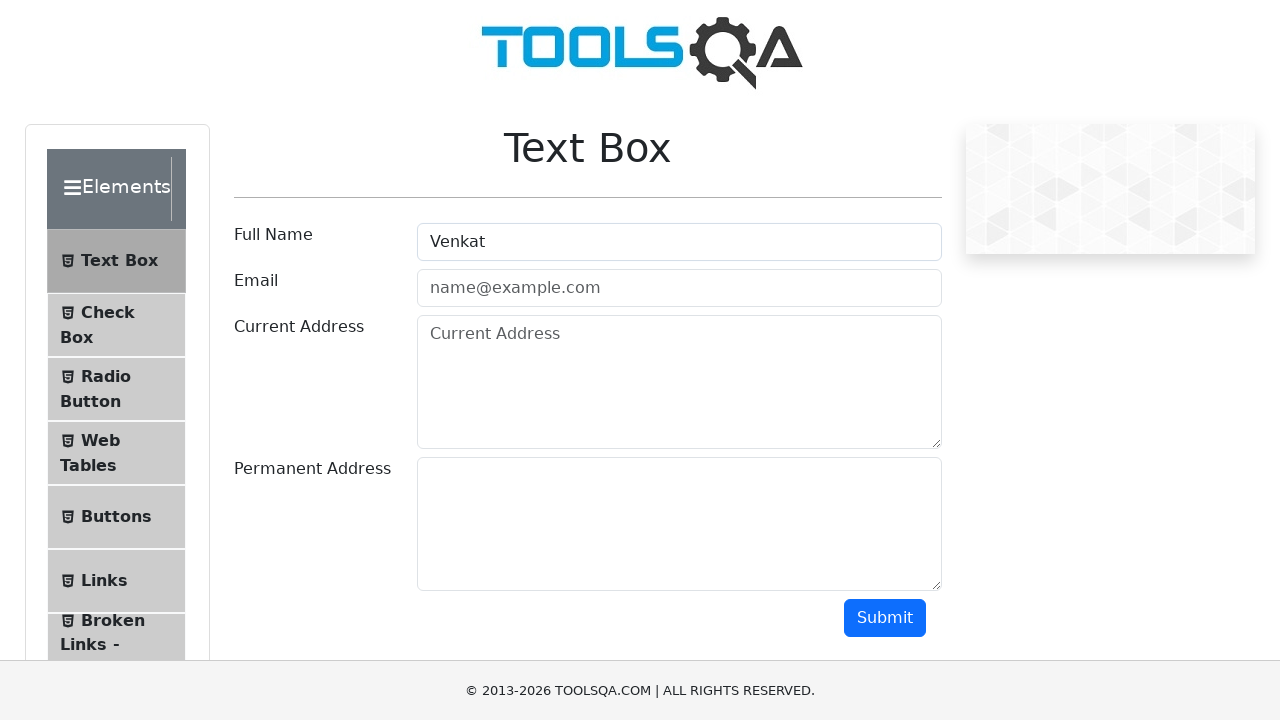

Filled in email as 'venkat@yopmail.com' on xpath=//input[@id="userEmail"]
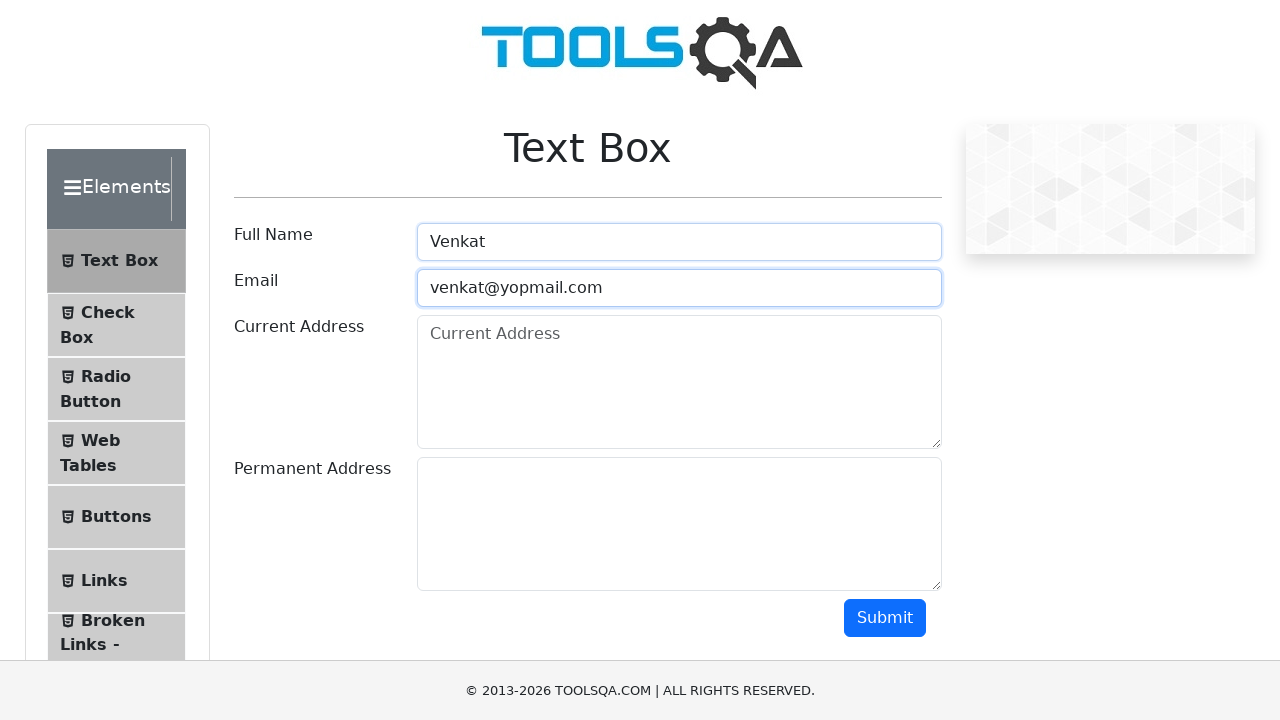

Filled in current address as 'Bangalore' on xpath=//textarea[@id="currentAddress"]
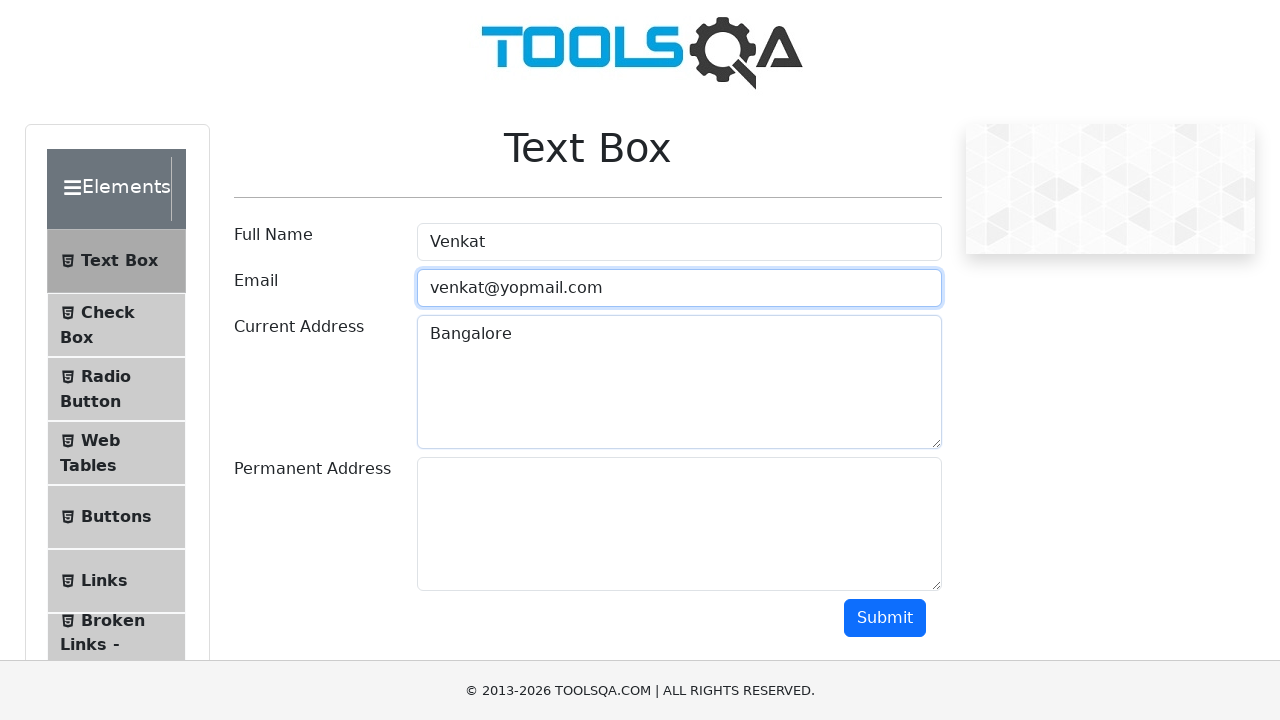

Filled in permanent address as 'Bangalore' on xpath=//textarea[@id="permanentAddress"]
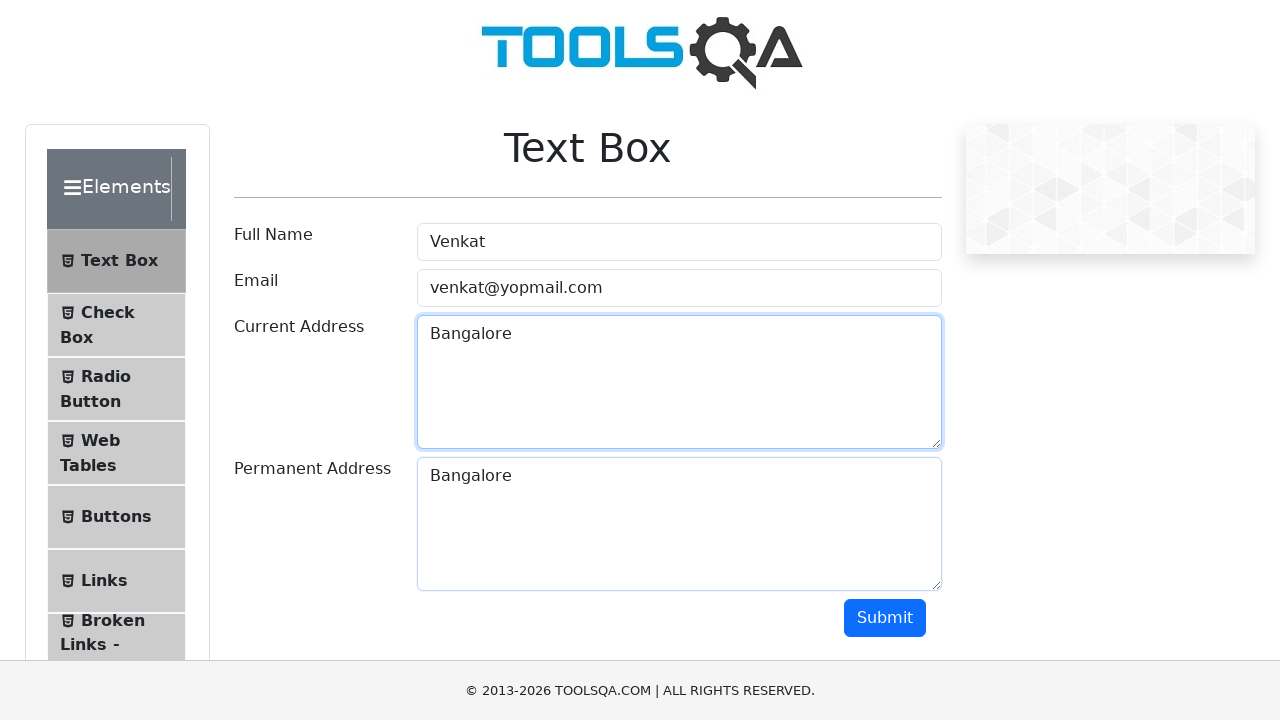

Clicked submit button to submit form at (885, 618) on #submit
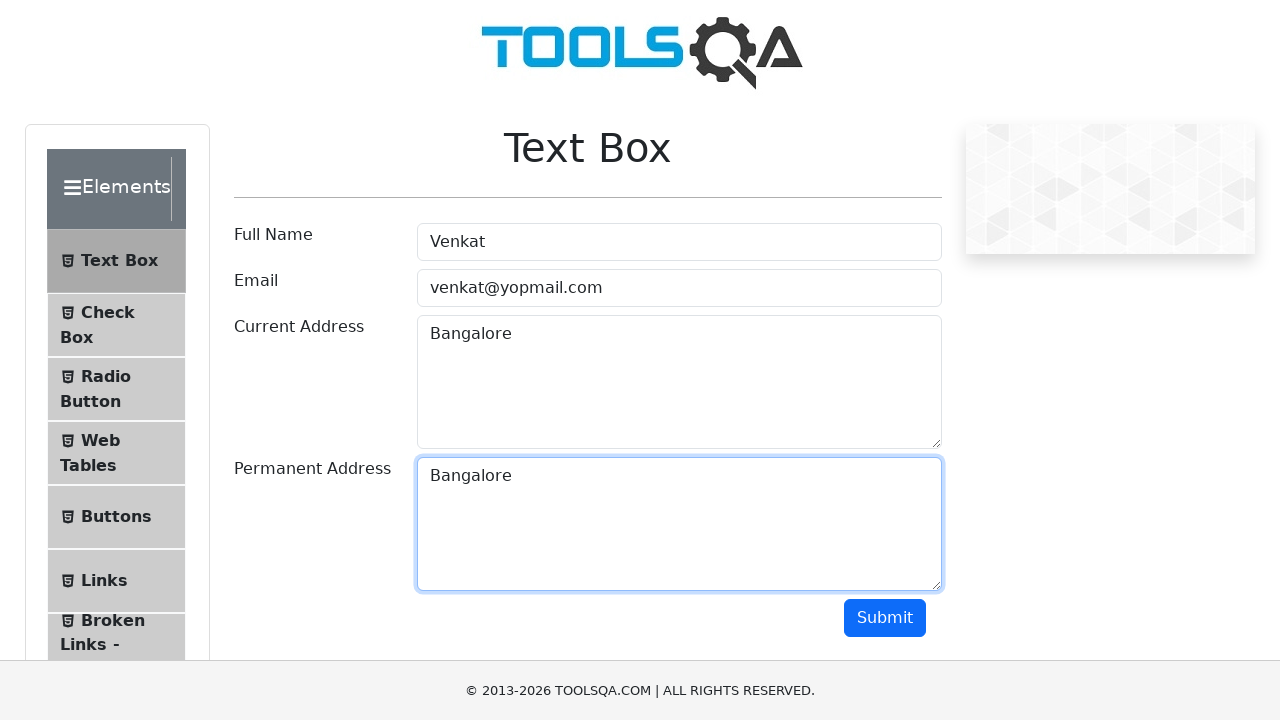

Waited for email output to be displayed - verified submitted email is visible
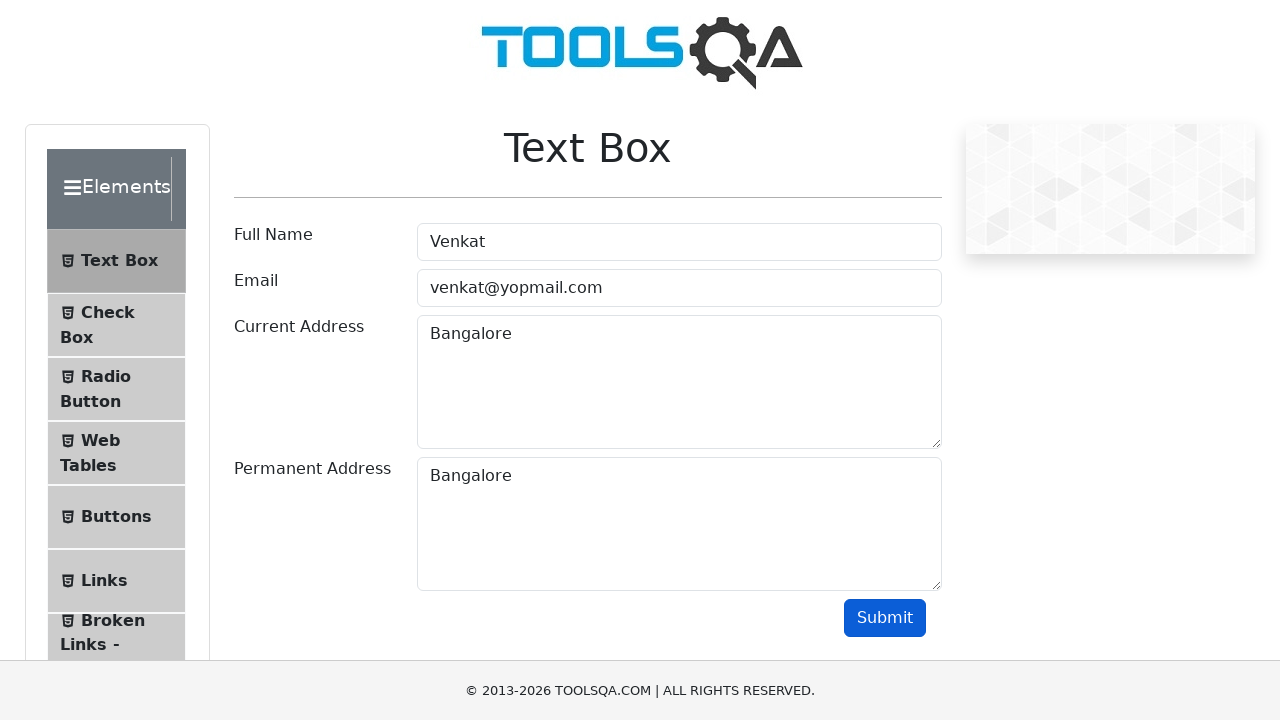

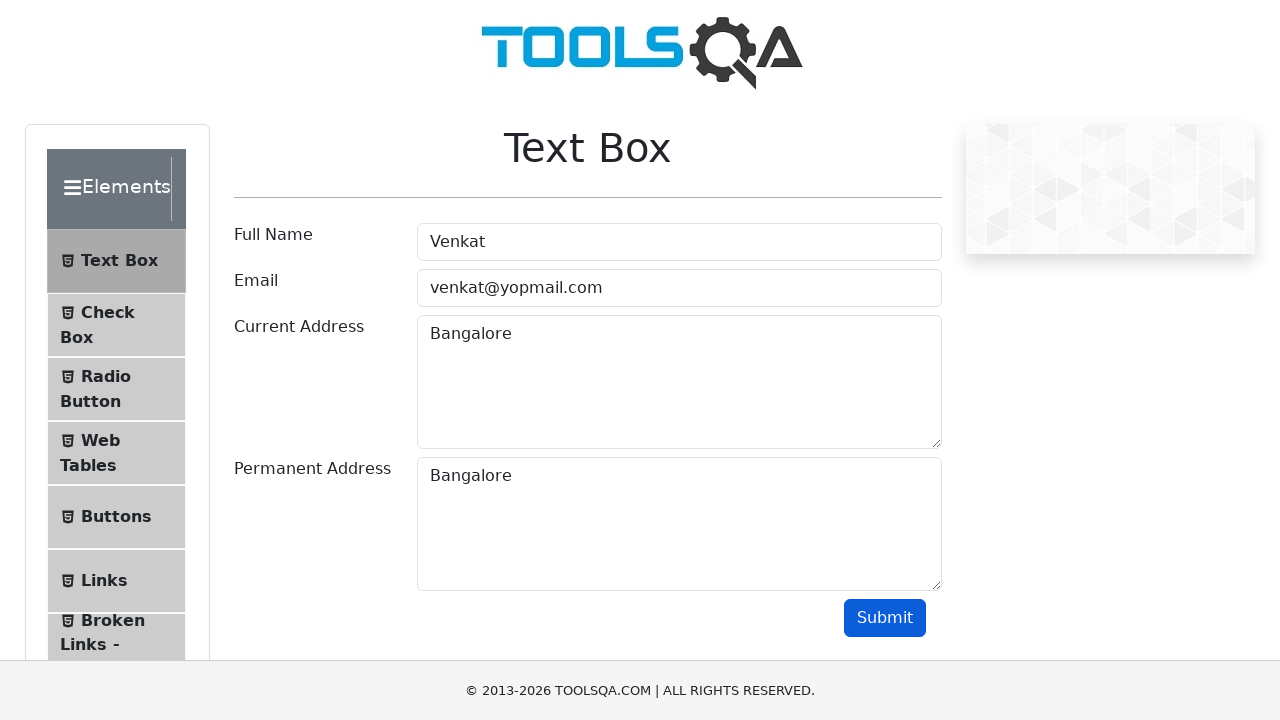